Tests dynamic content loading by clicking the Start button and verifying that "Hello World!" text appears after the loading animation completes.

Starting URL: https://the-internet.herokuapp.com/dynamic_loading/1

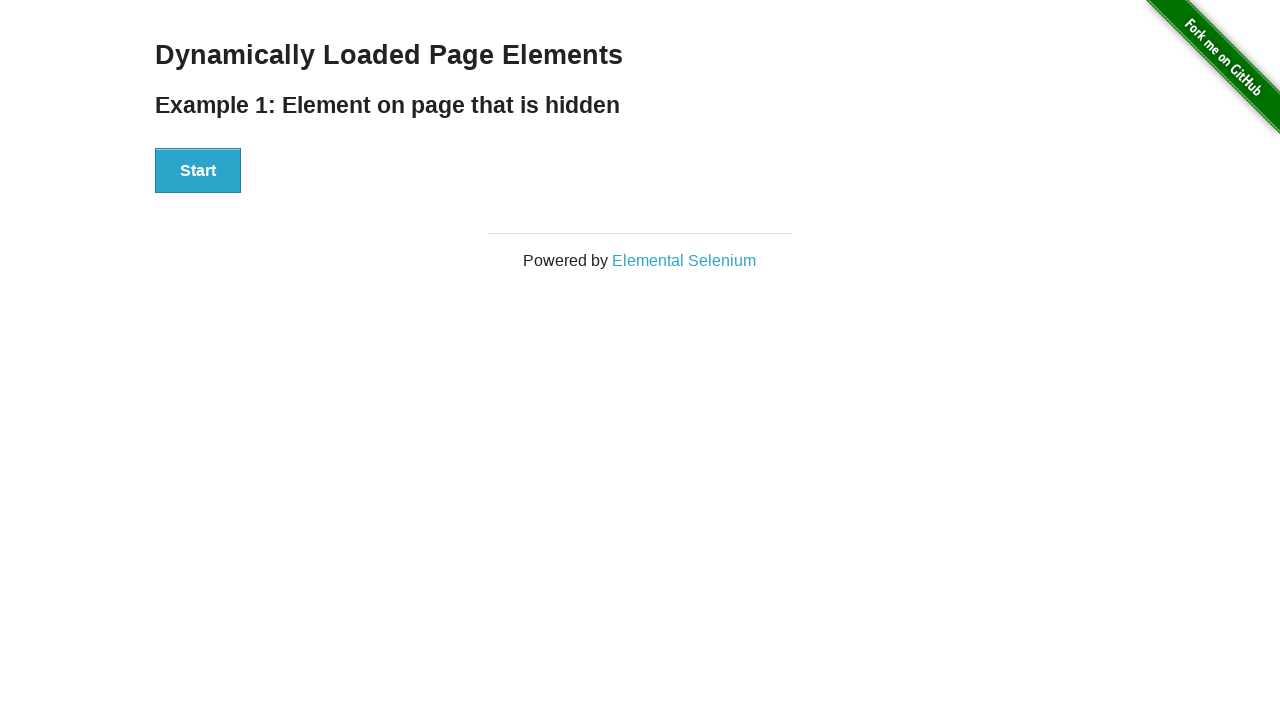

Clicked the Start button at (198, 171) on xpath=//button
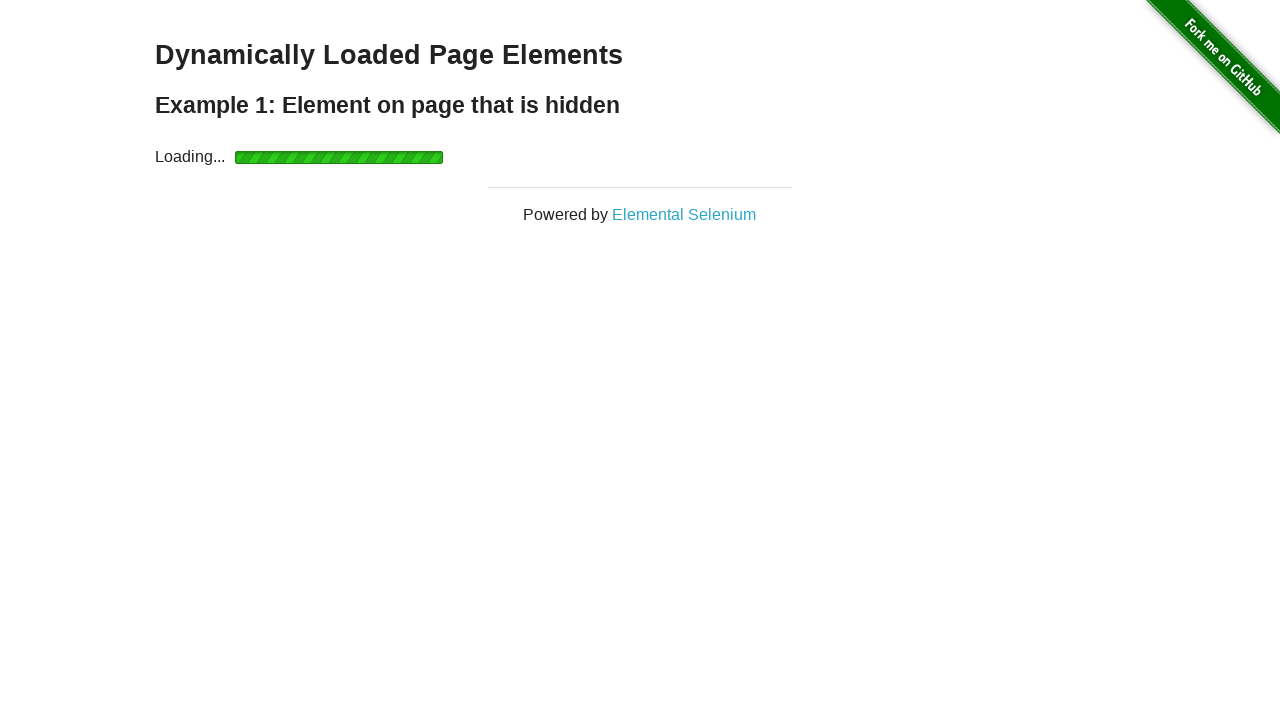

Waited for 'Hello World!' text to become visible after loading animation
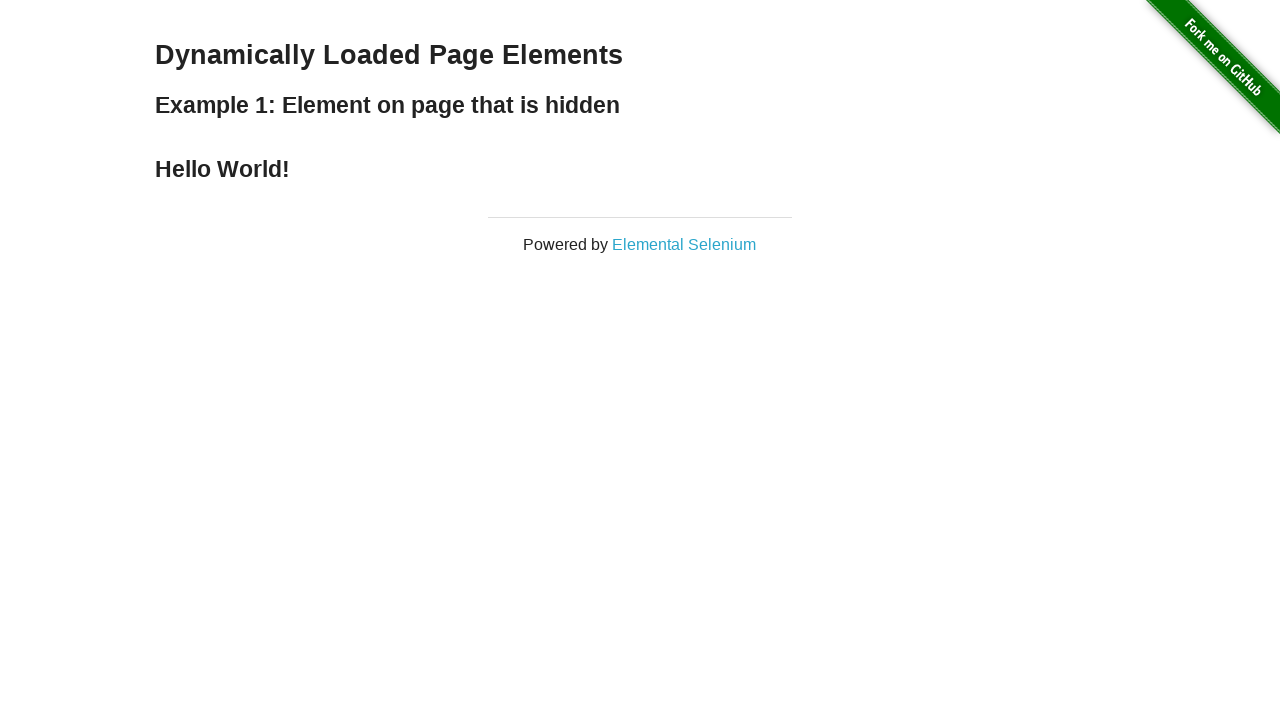

Verified that 'Hello World!' text is displayed correctly
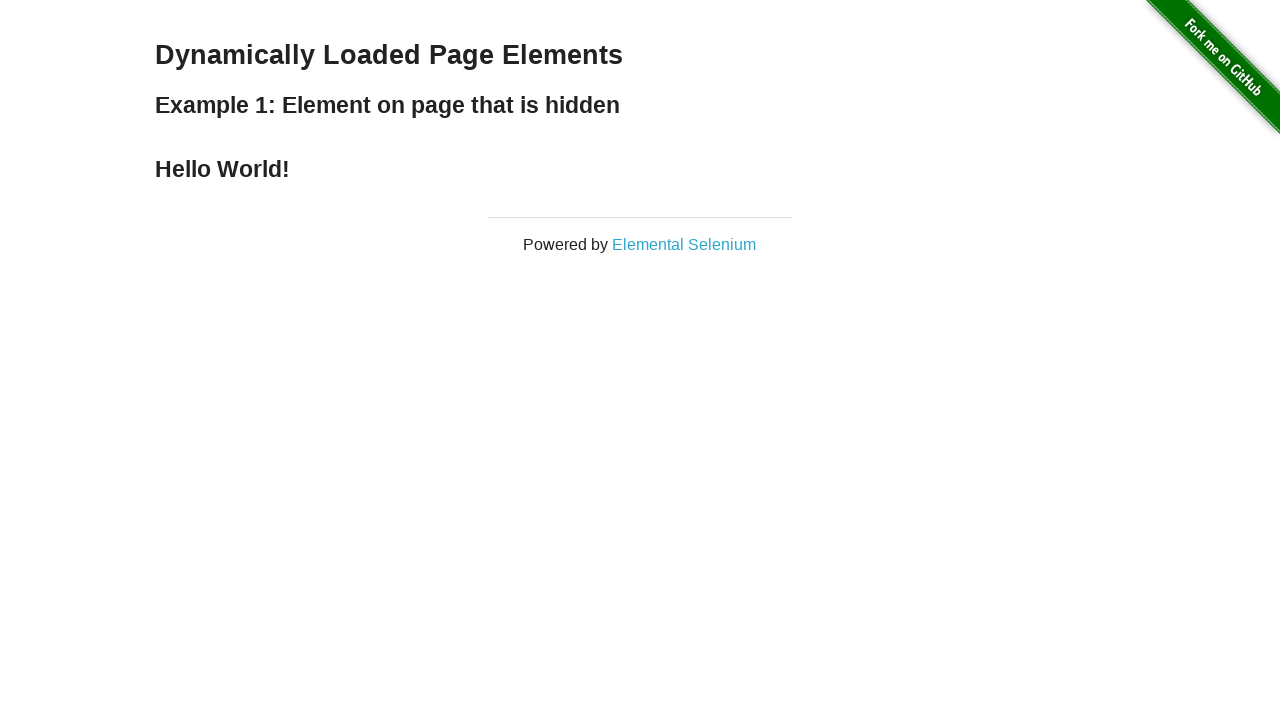

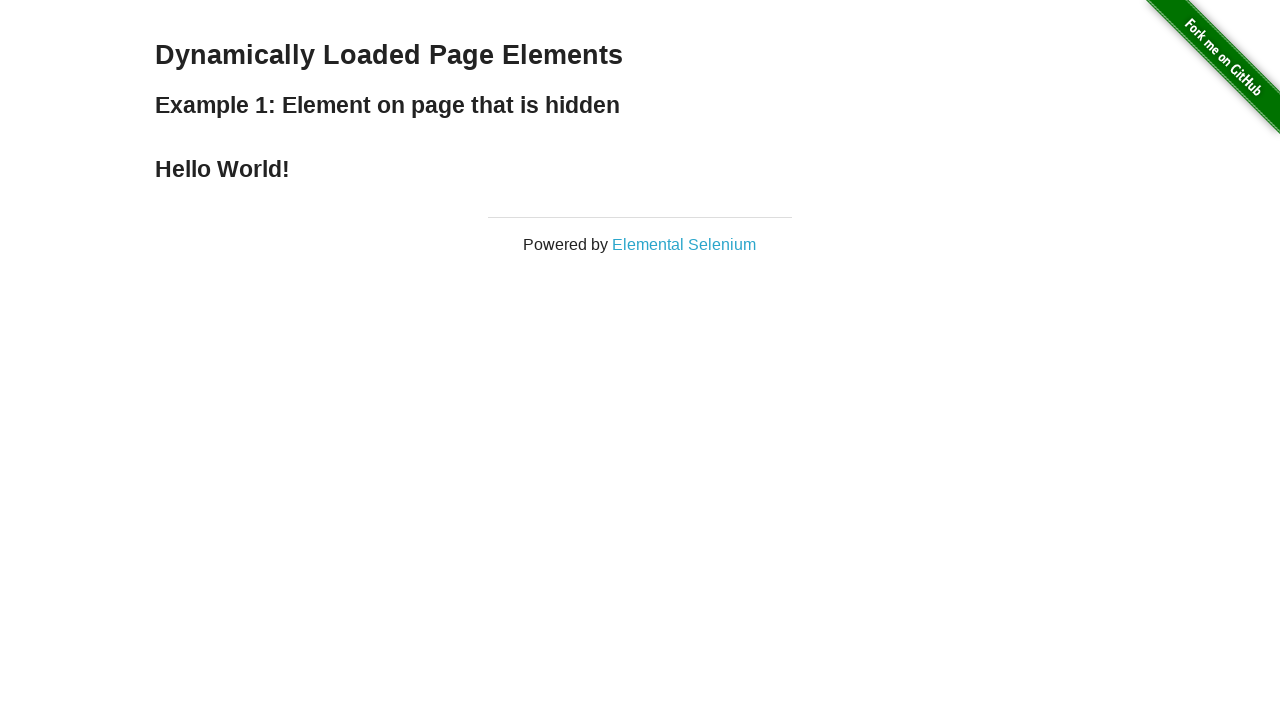